Tests dropdown selection functionality on a registration form by selecting various skills and years using different selection methods (by index, value, and visible text)

Starting URL: https://demo.automationtesting.in/Register.html

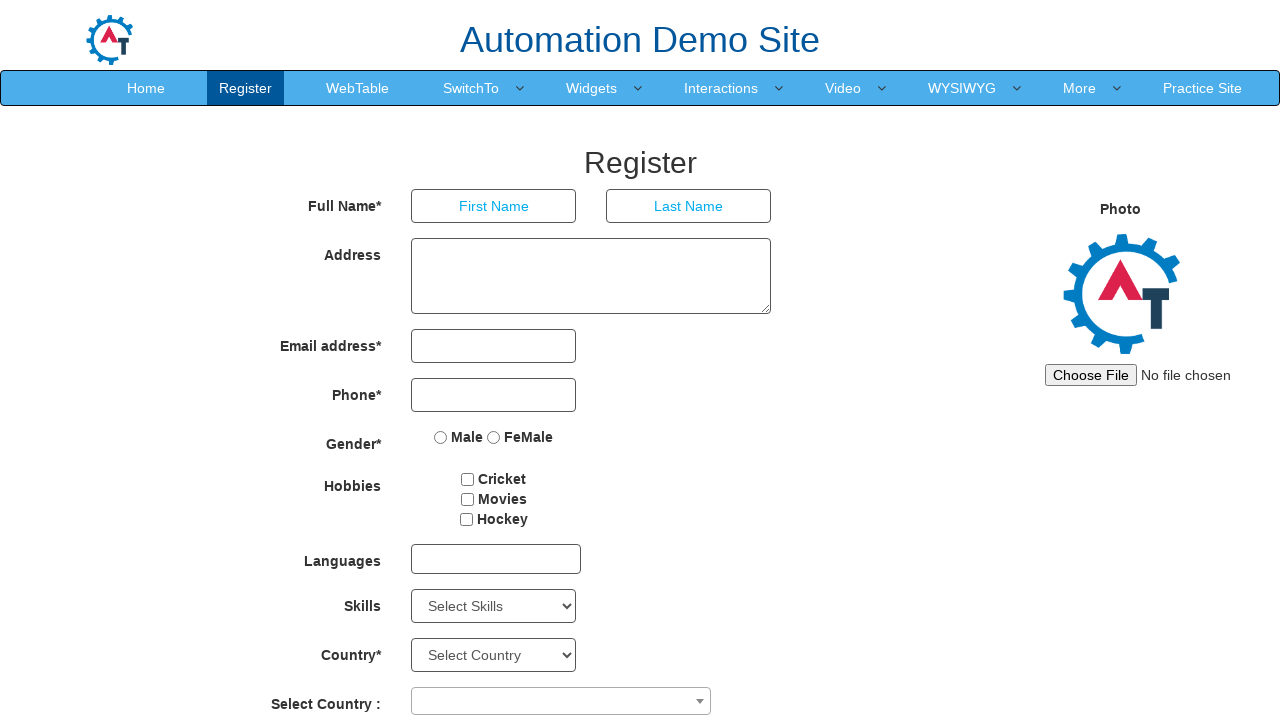

Located the Skills dropdown element
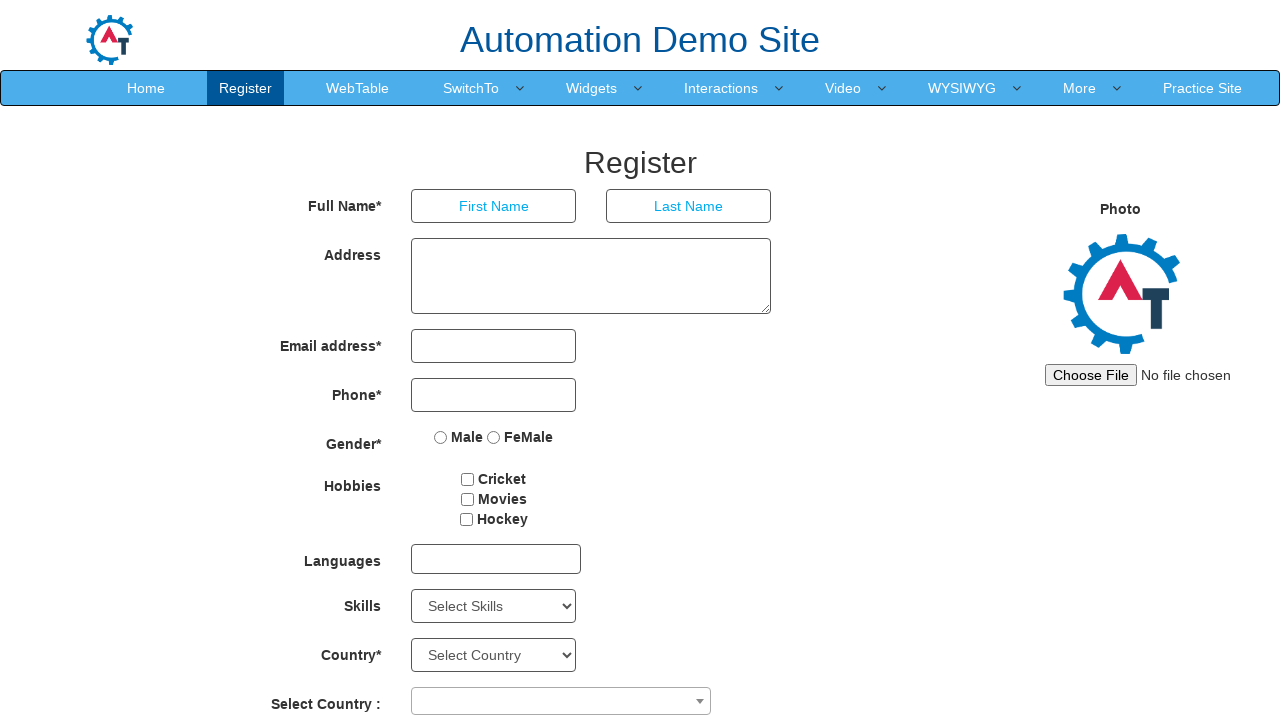

Retrieved all skill options from dropdown (count: 78)
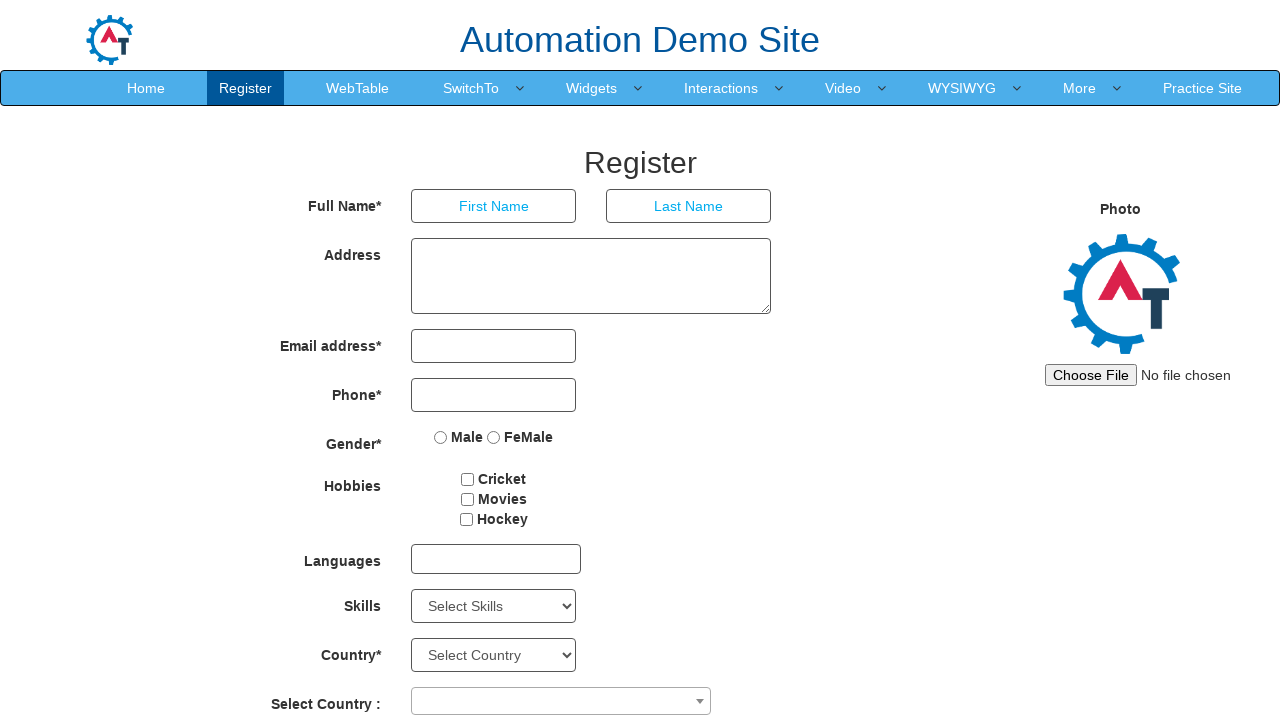

Selected skill by index 2 (3rd option) on #Skills
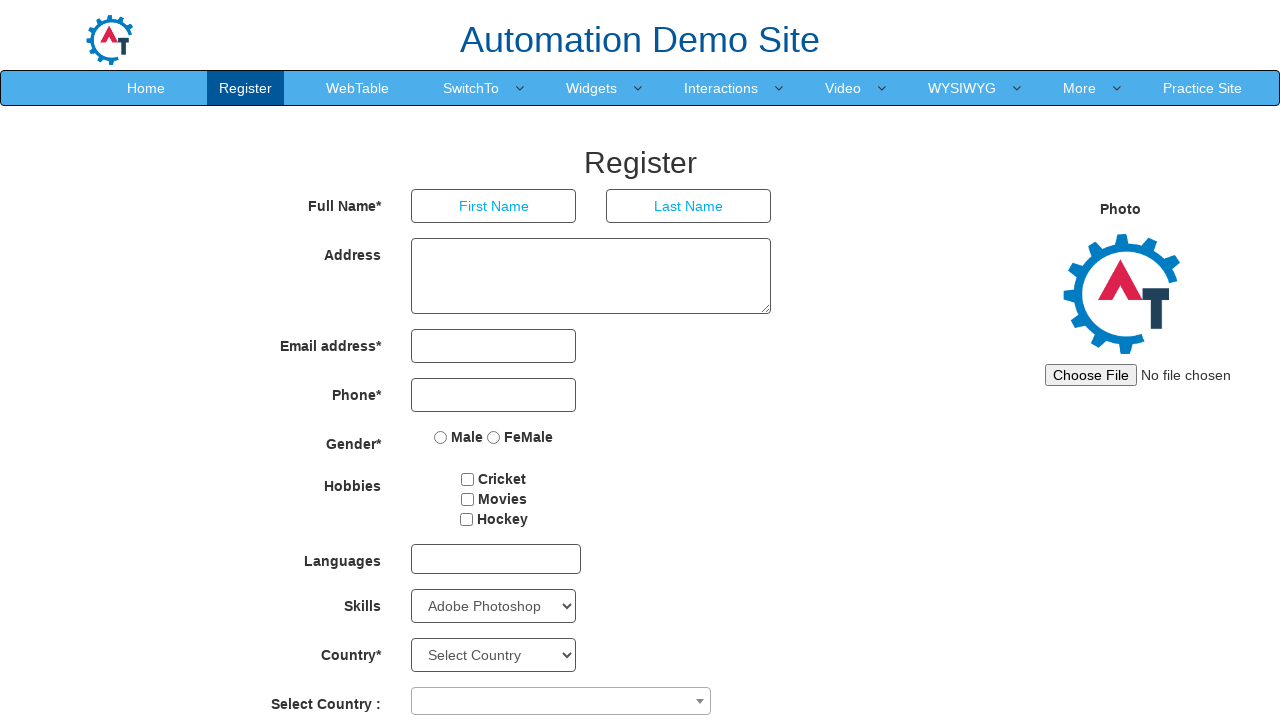

Selected skill 'Android' by value on #Skills
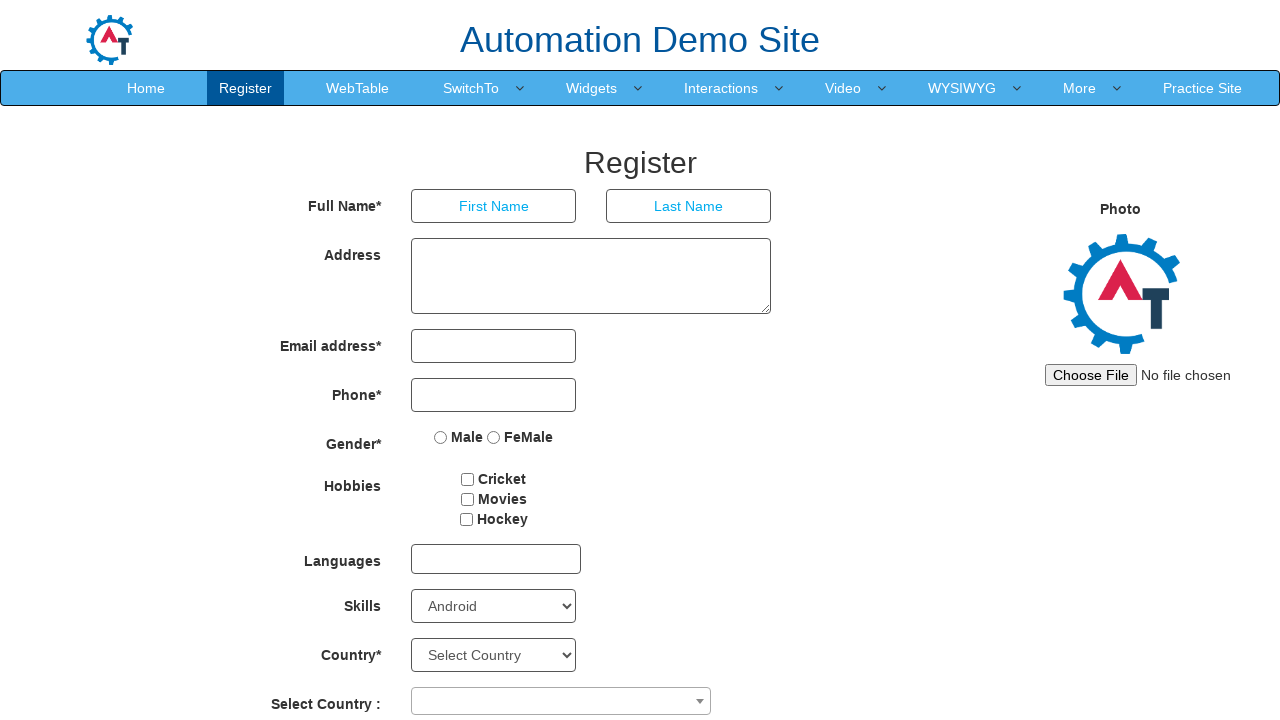

Selected skill 'Backup Management' by visible text on #Skills
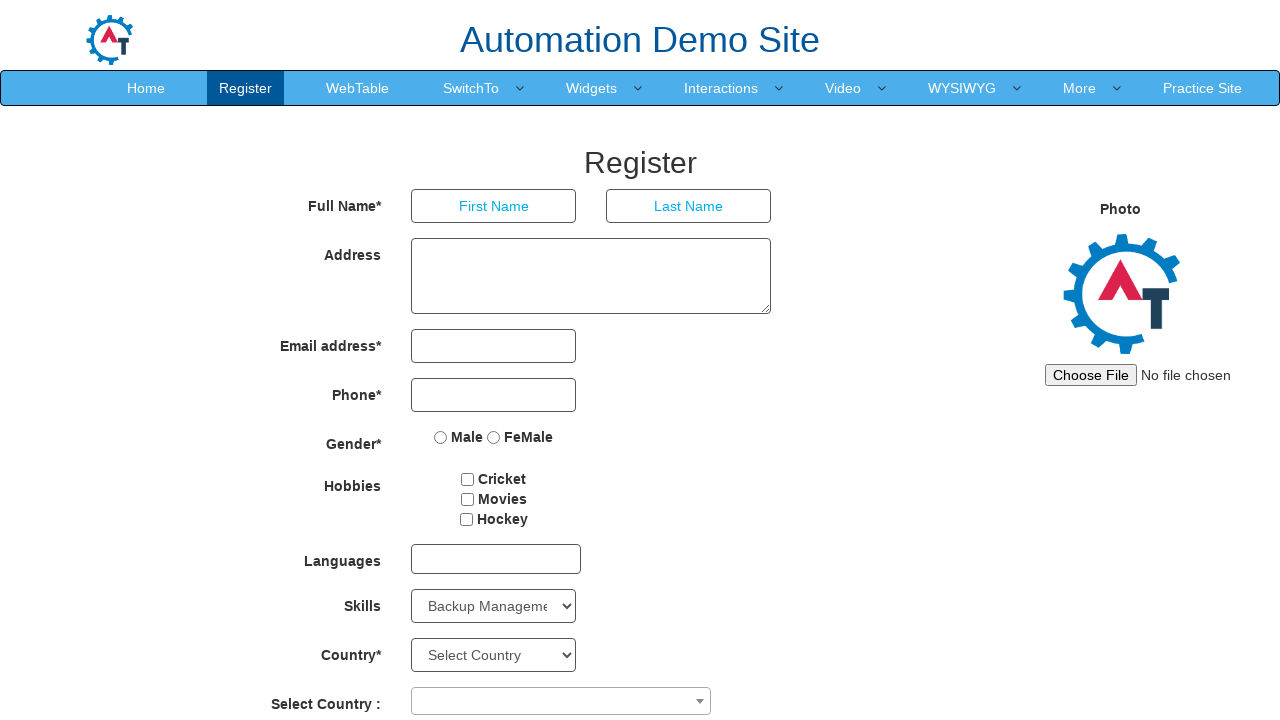

Located the Year dropdown element
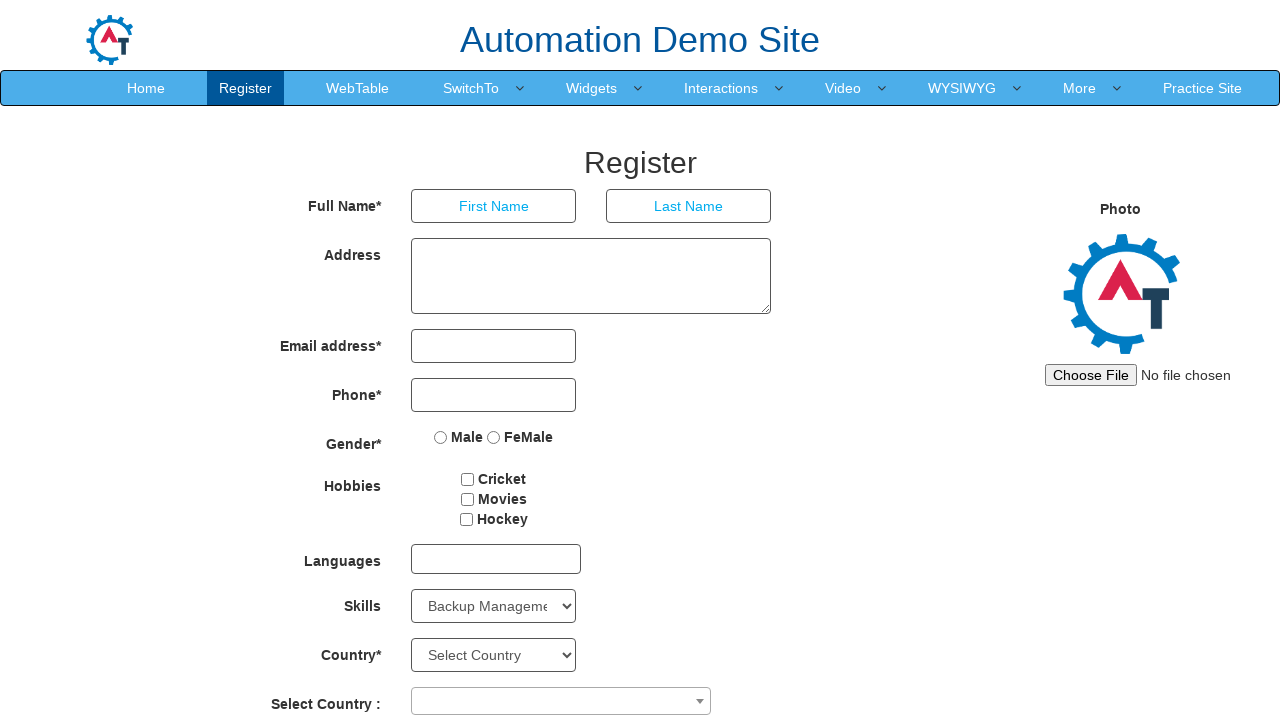

Retrieved all year options from dropdown (count: 101)
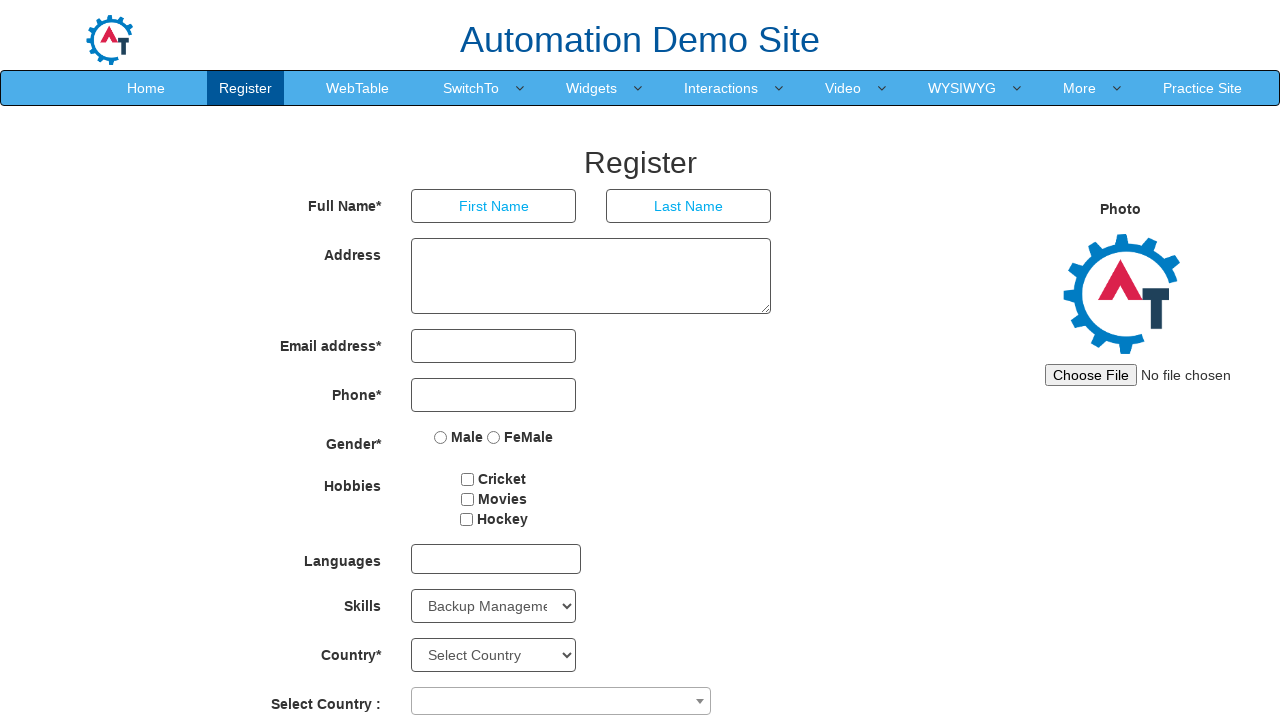

Selected year by index 83 (84th option) on #yearbox
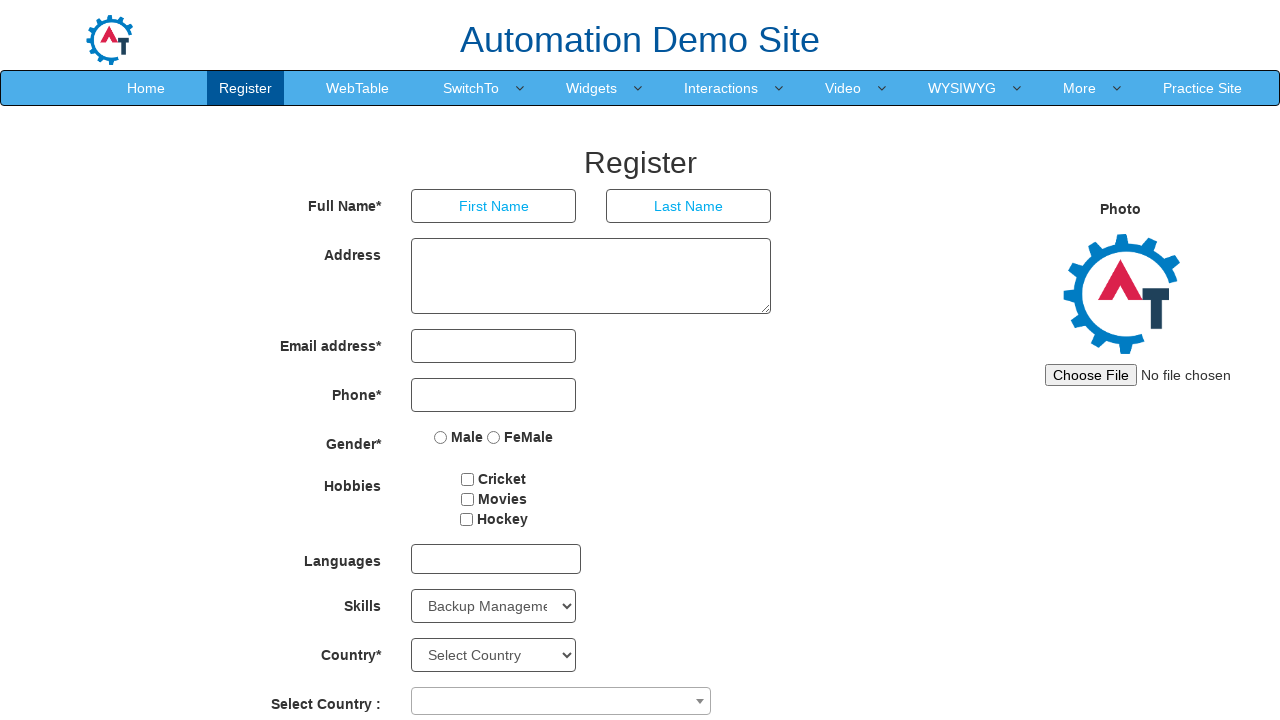

Selected year 1997 by value on #yearbox
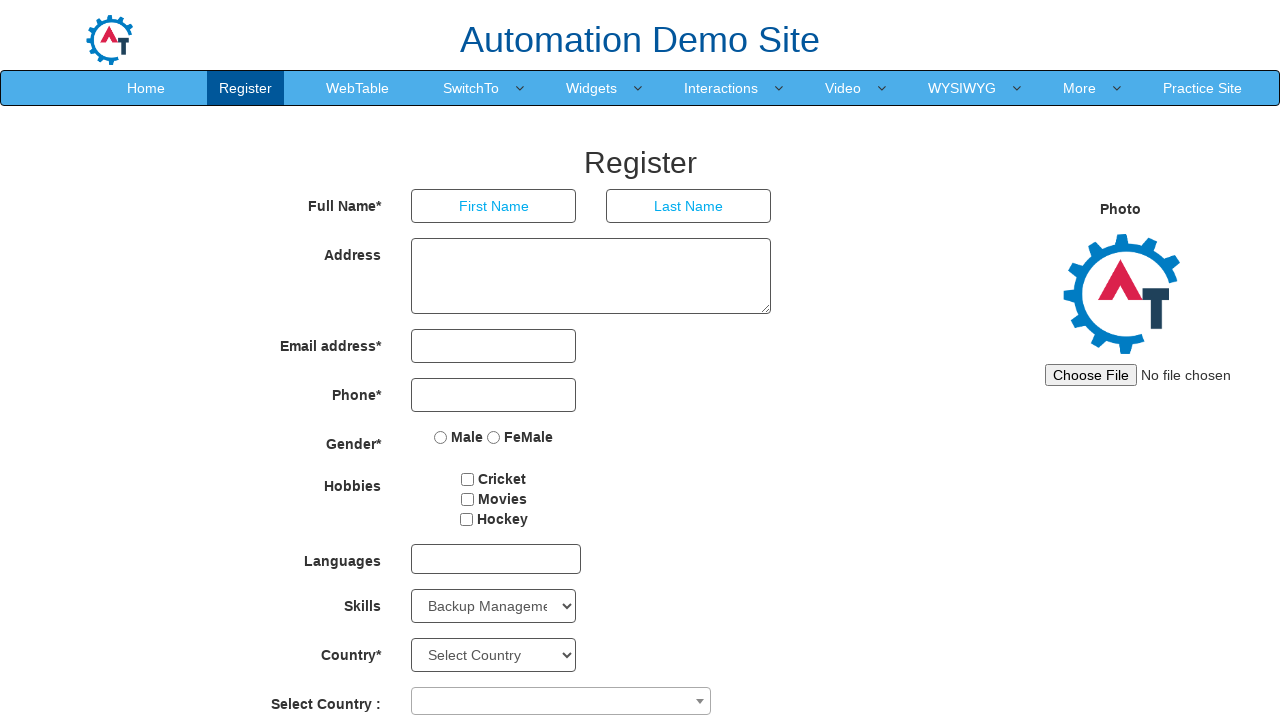

Selected year 1998 by visible text on #yearbox
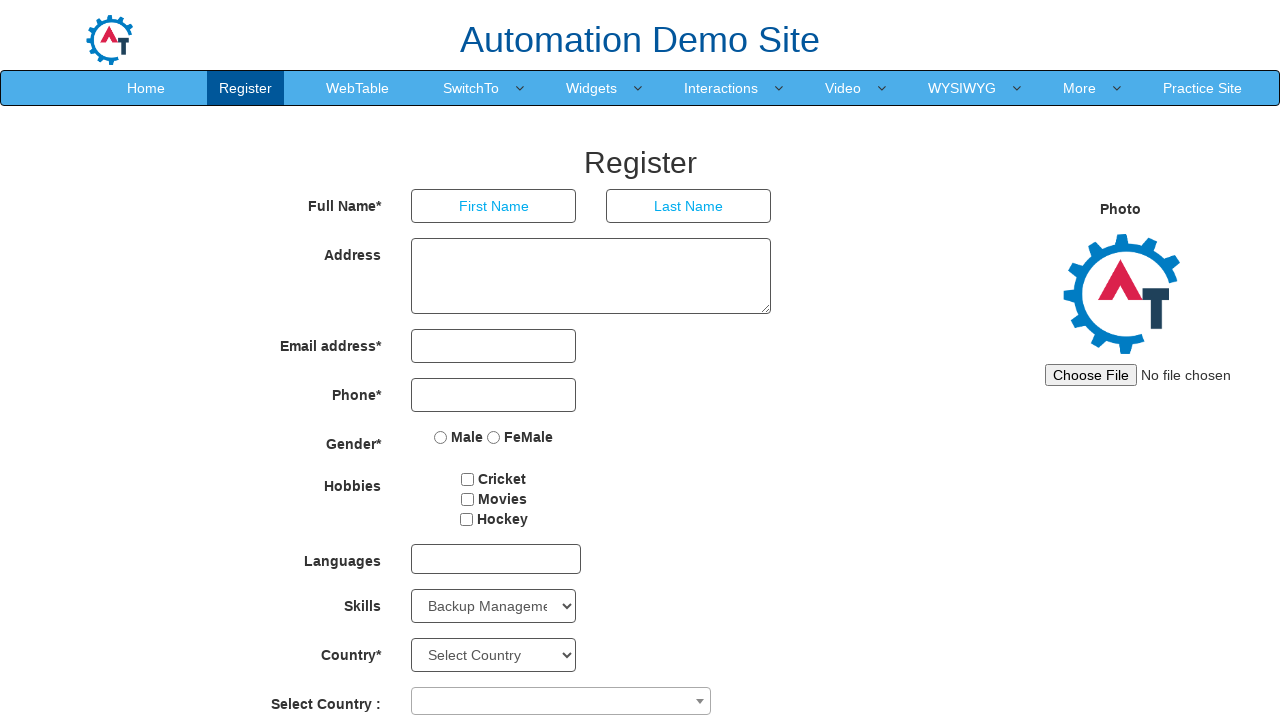

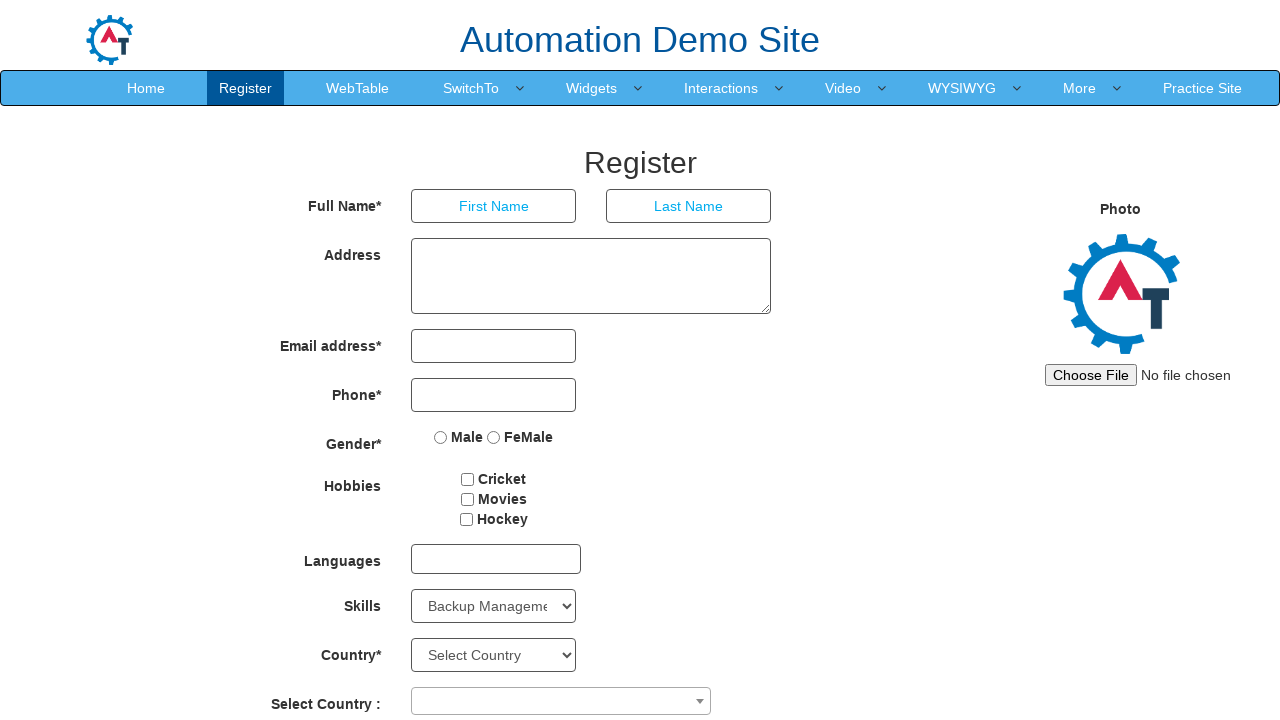